Tests navigation from Playwright homepage by clicking the "Get started" link and verifying the Installation heading appears

Starting URL: https://playwright.dev/

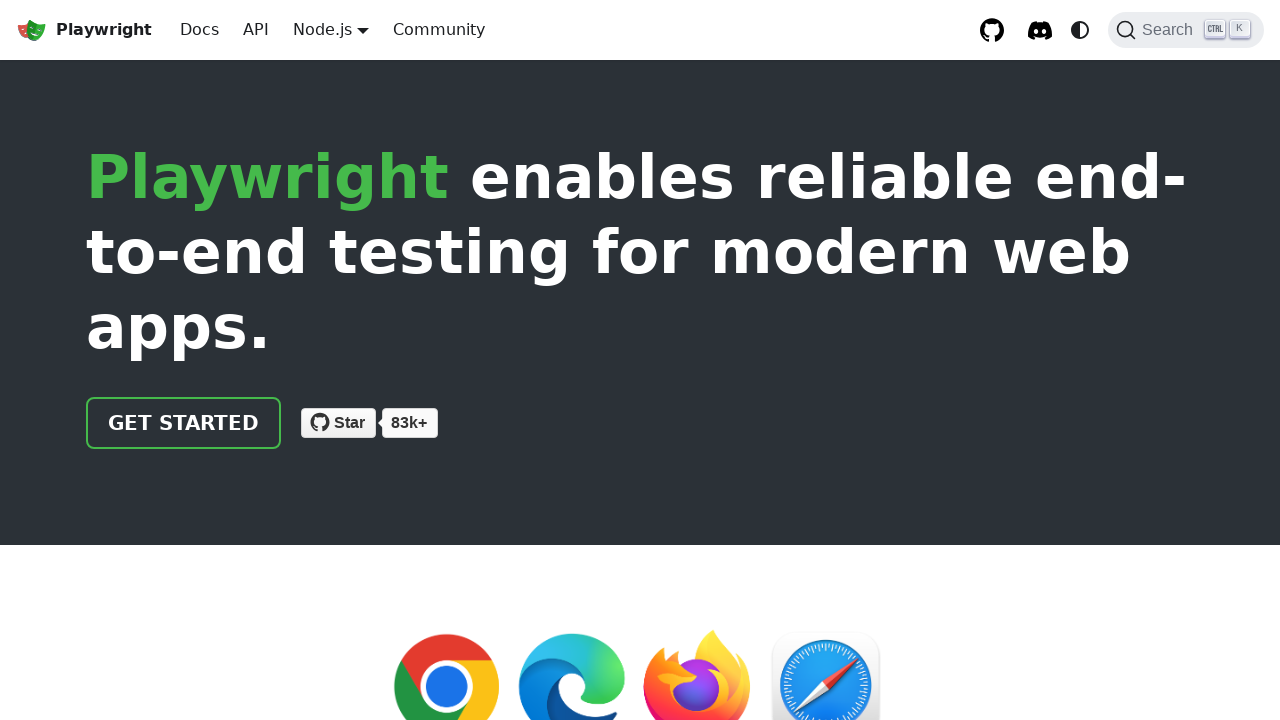

Clicked 'Get started' link on Playwright homepage at (184, 423) on internal:role=link[name="Get started"i]
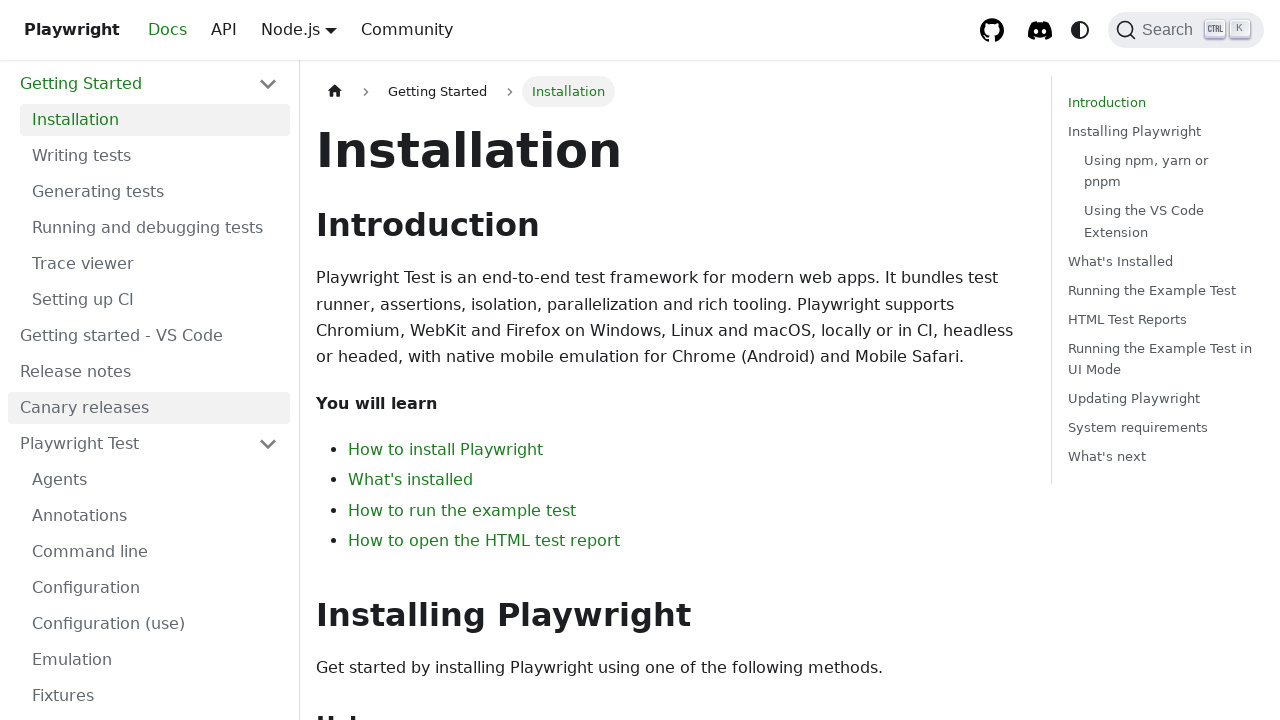

Installation heading appeared and is visible
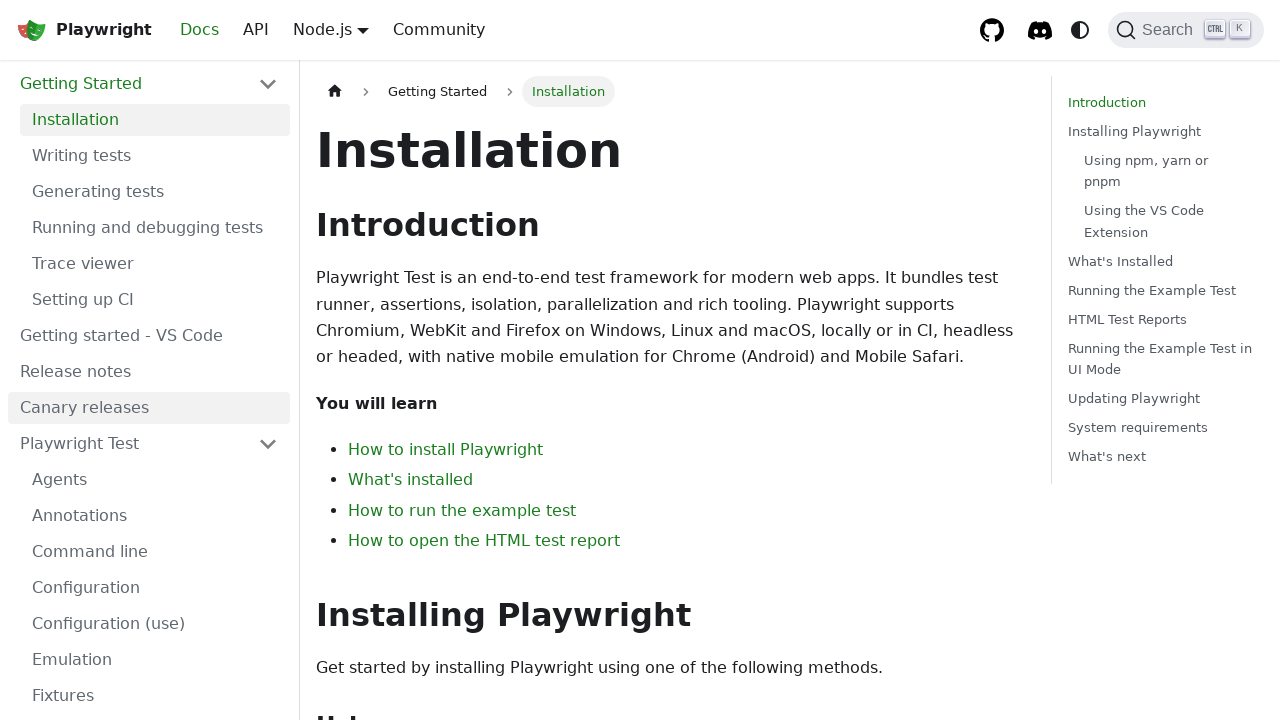

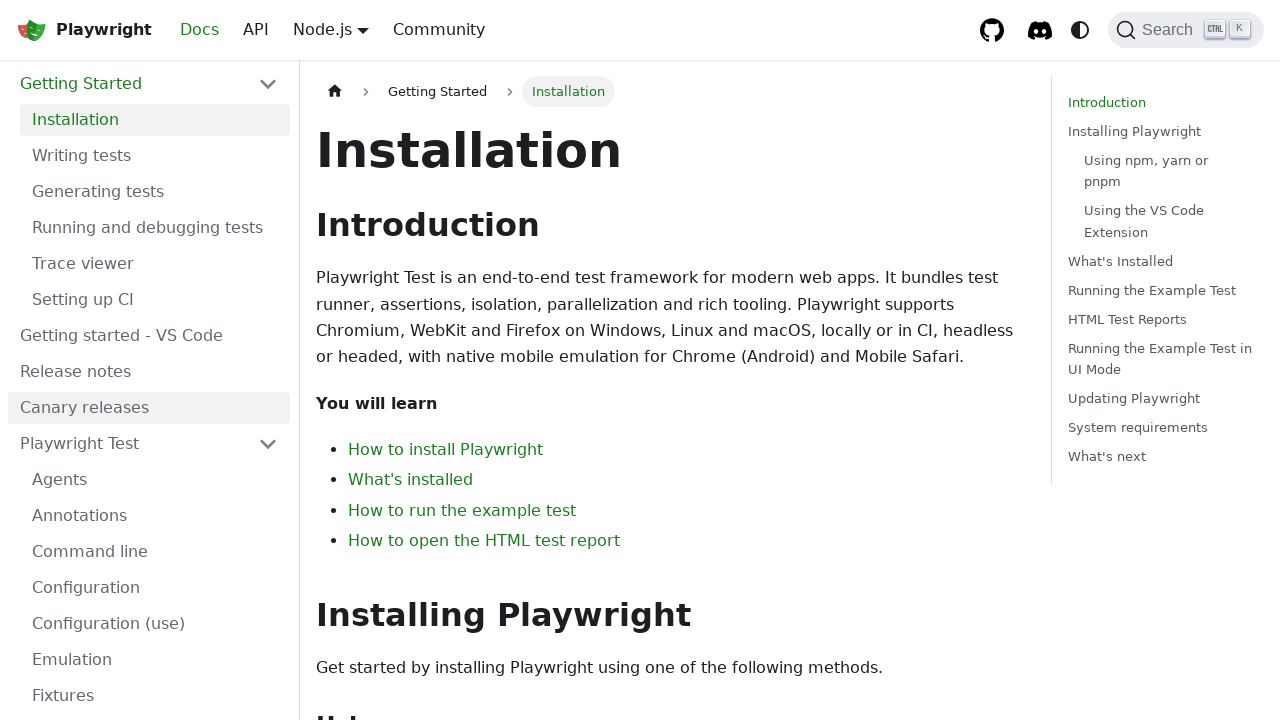